Tests that the complete all checkbox updates state correctly when individual items are completed or cleared

Starting URL: https://demo.playwright.dev/todomvc

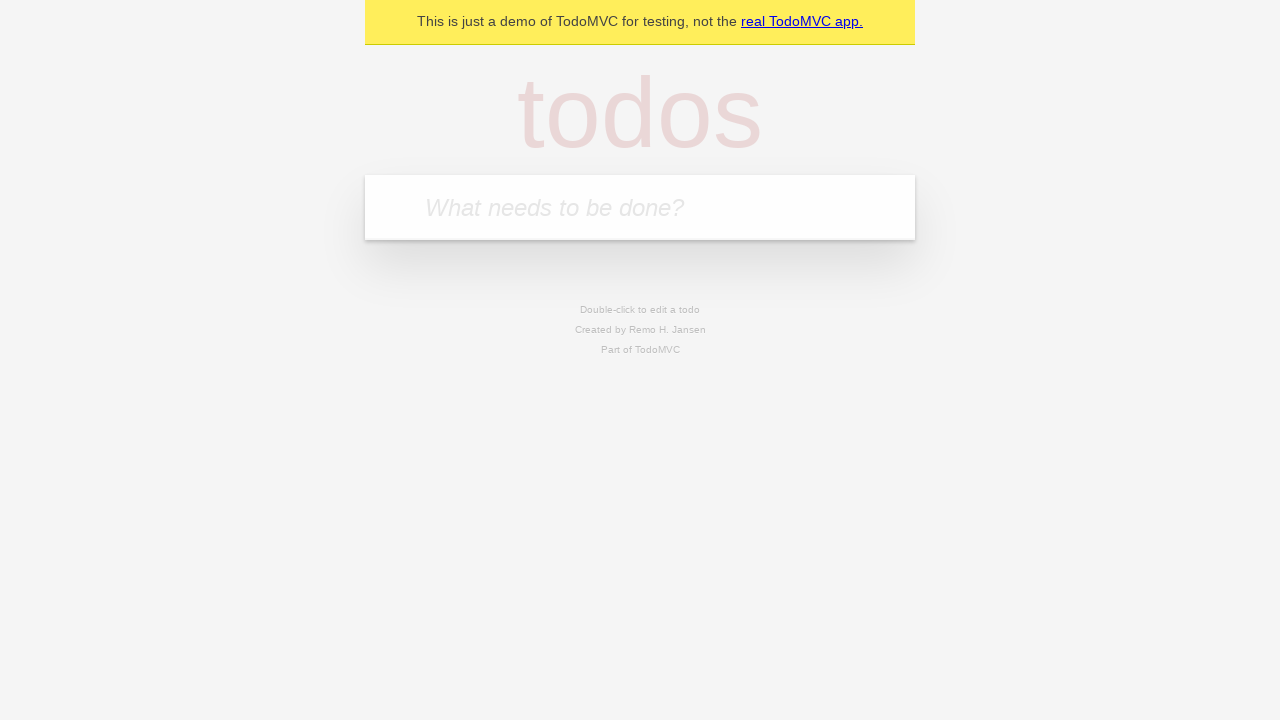

Filled todo input with 'buy some cheese' on internal:attr=[placeholder="What needs to be done?"i]
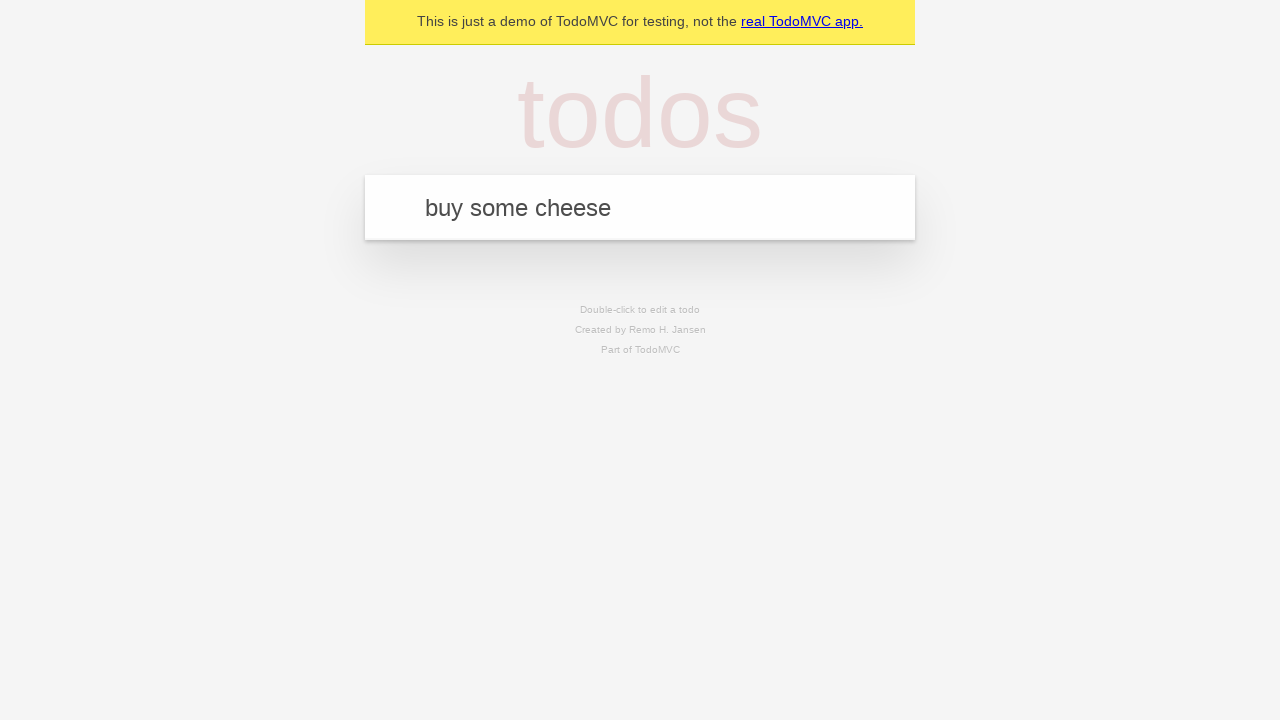

Pressed Enter to create first todo on internal:attr=[placeholder="What needs to be done?"i]
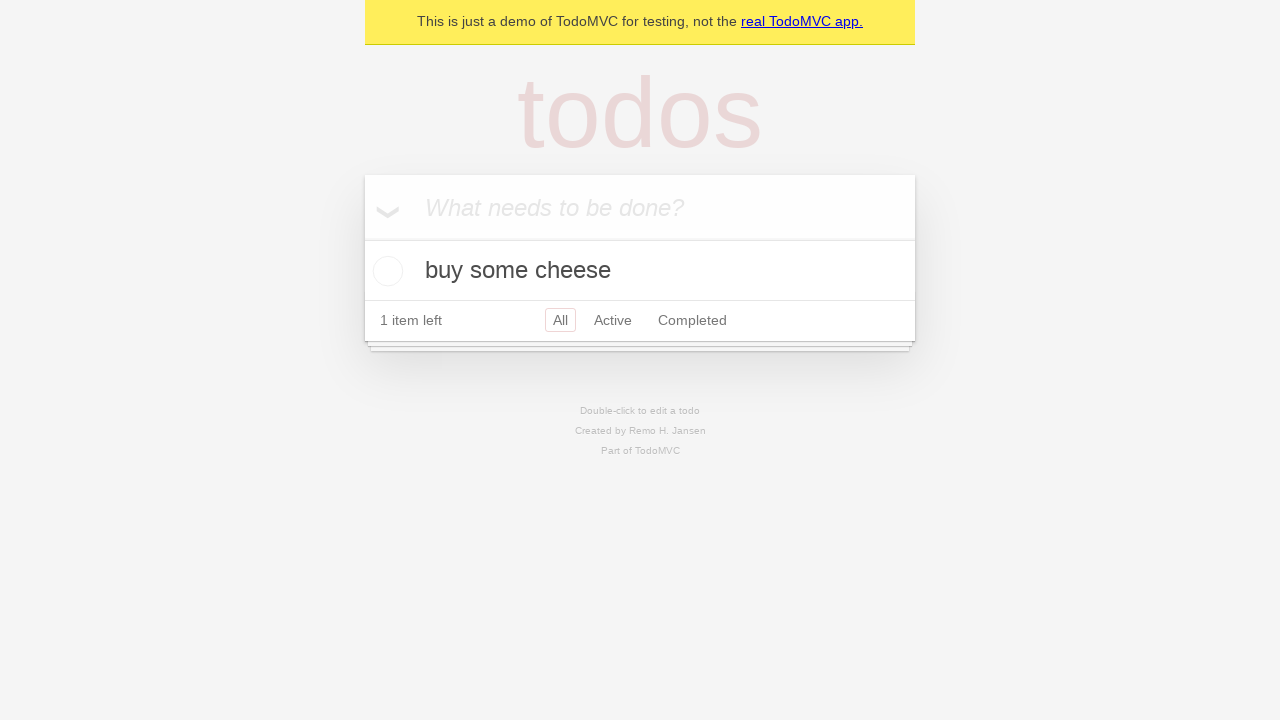

Filled todo input with 'feed the cat' on internal:attr=[placeholder="What needs to be done?"i]
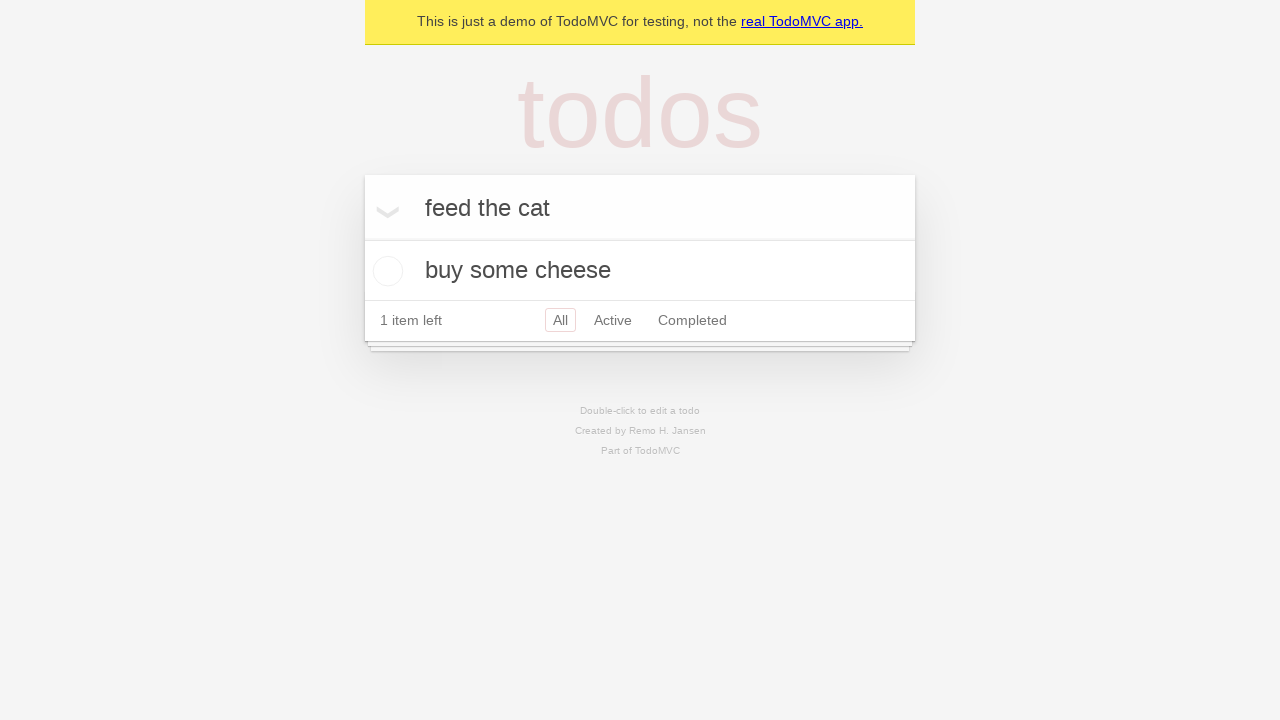

Pressed Enter to create second todo on internal:attr=[placeholder="What needs to be done?"i]
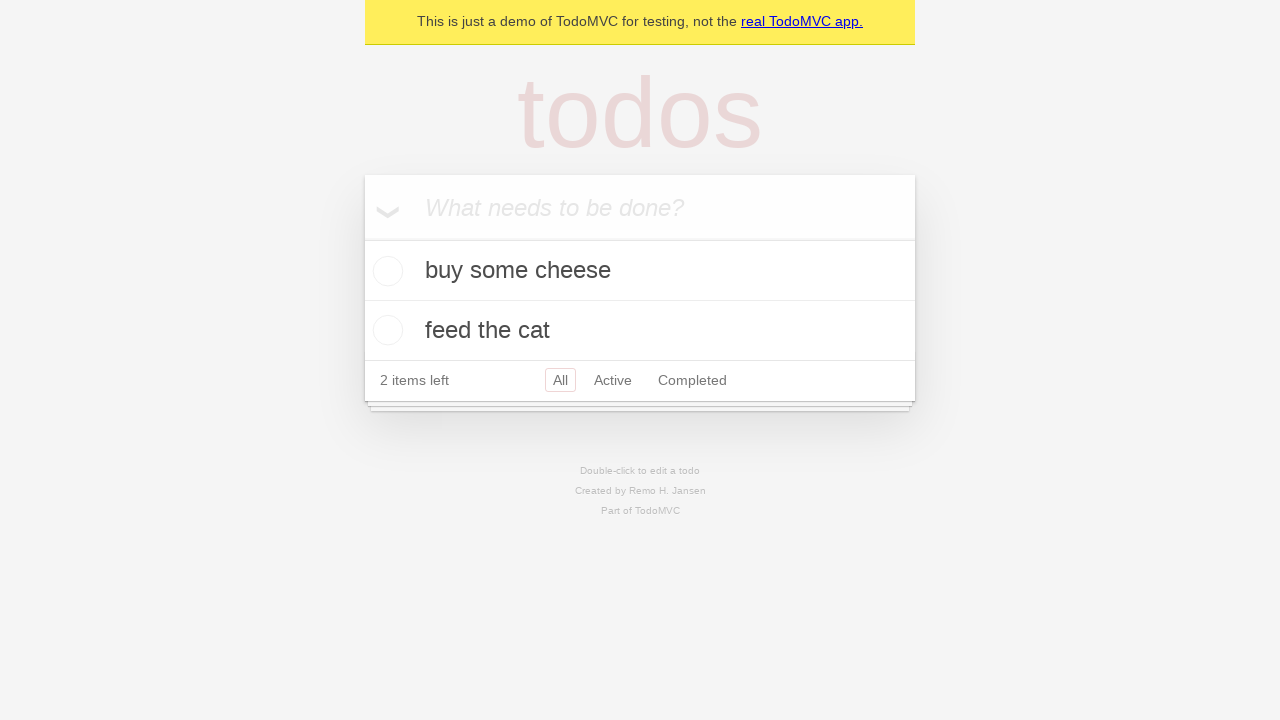

Filled todo input with 'book a doctors appointment' on internal:attr=[placeholder="What needs to be done?"i]
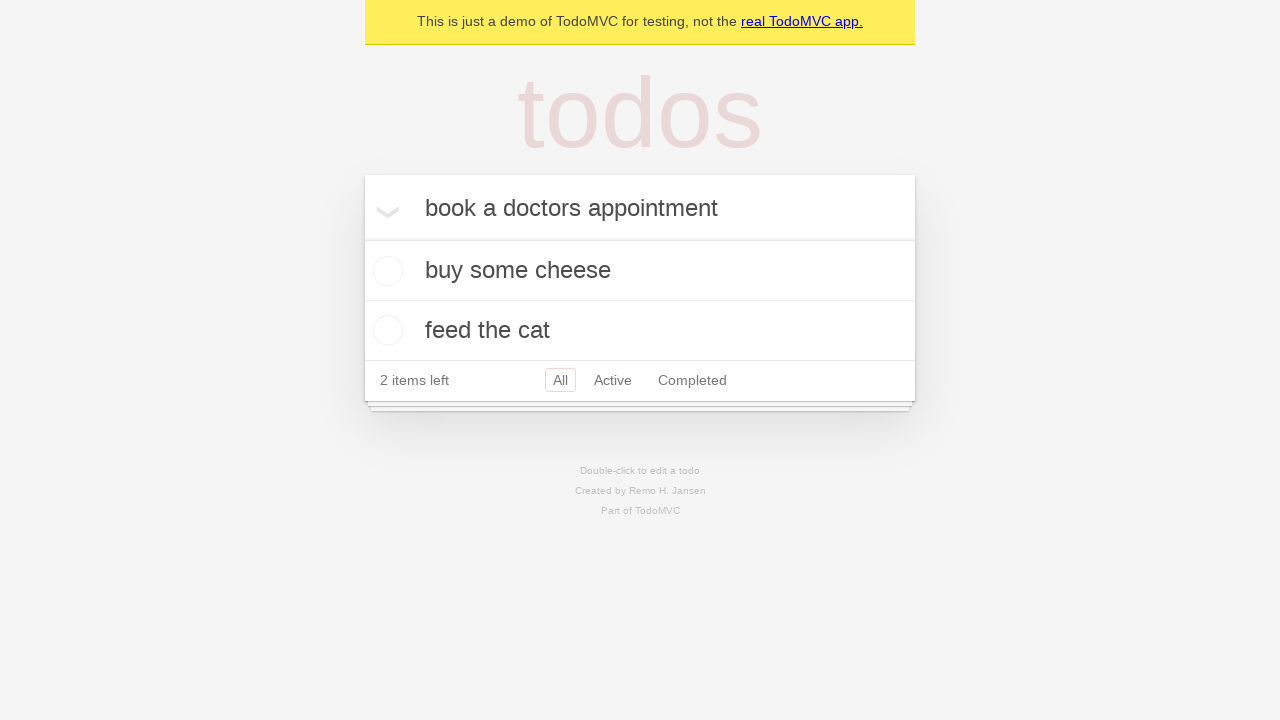

Pressed Enter to create third todo on internal:attr=[placeholder="What needs to be done?"i]
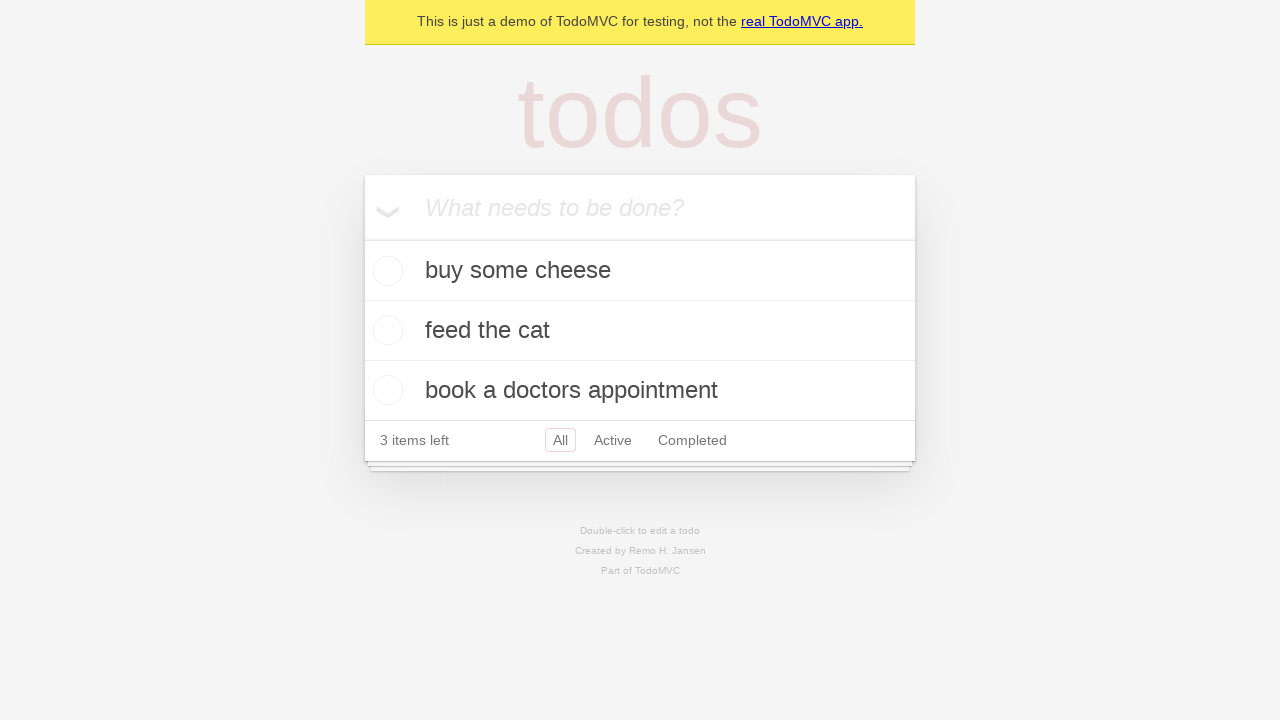

Checked 'Mark all as complete' checkbox to complete all todos at (362, 238) on internal:label="Mark all as complete"i
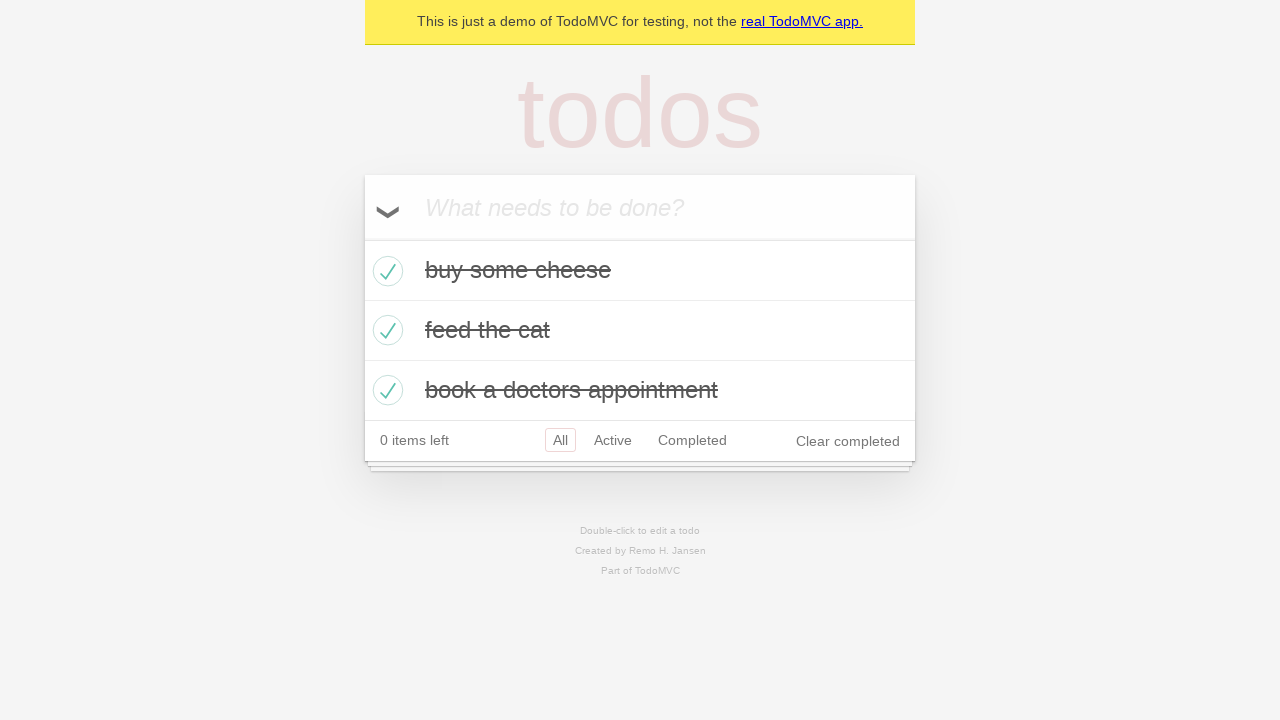

Unchecked the first todo item 'buy some cheese' at (385, 271) on internal:testid=[data-testid="todo-item"s] >> nth=0 >> internal:role=checkbox
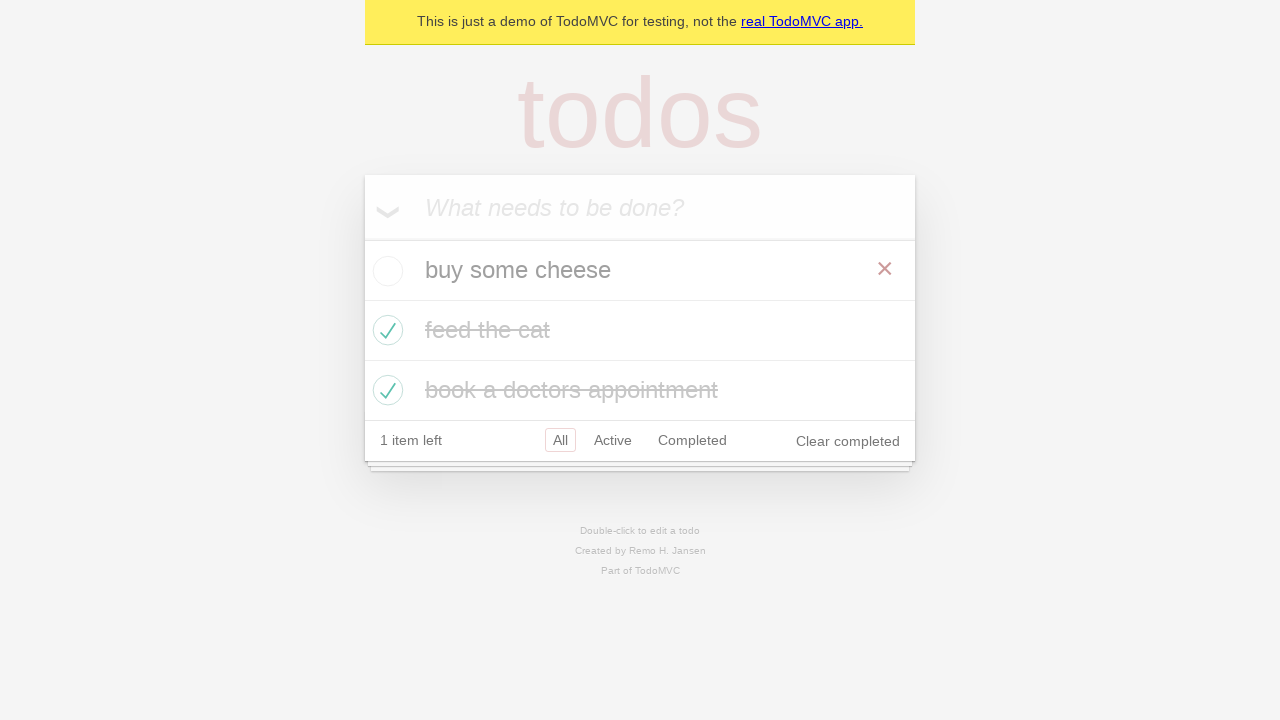

Checked the first todo item 'buy some cheese' again at (385, 271) on internal:testid=[data-testid="todo-item"s] >> nth=0 >> internal:role=checkbox
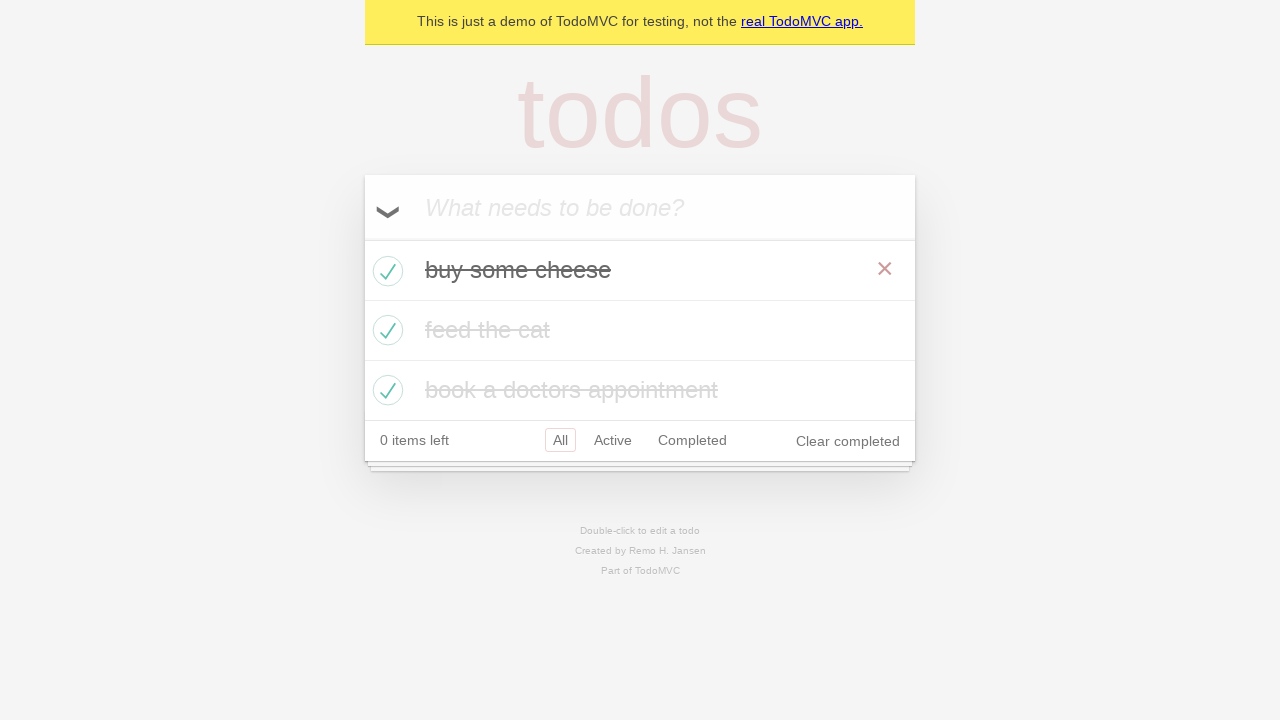

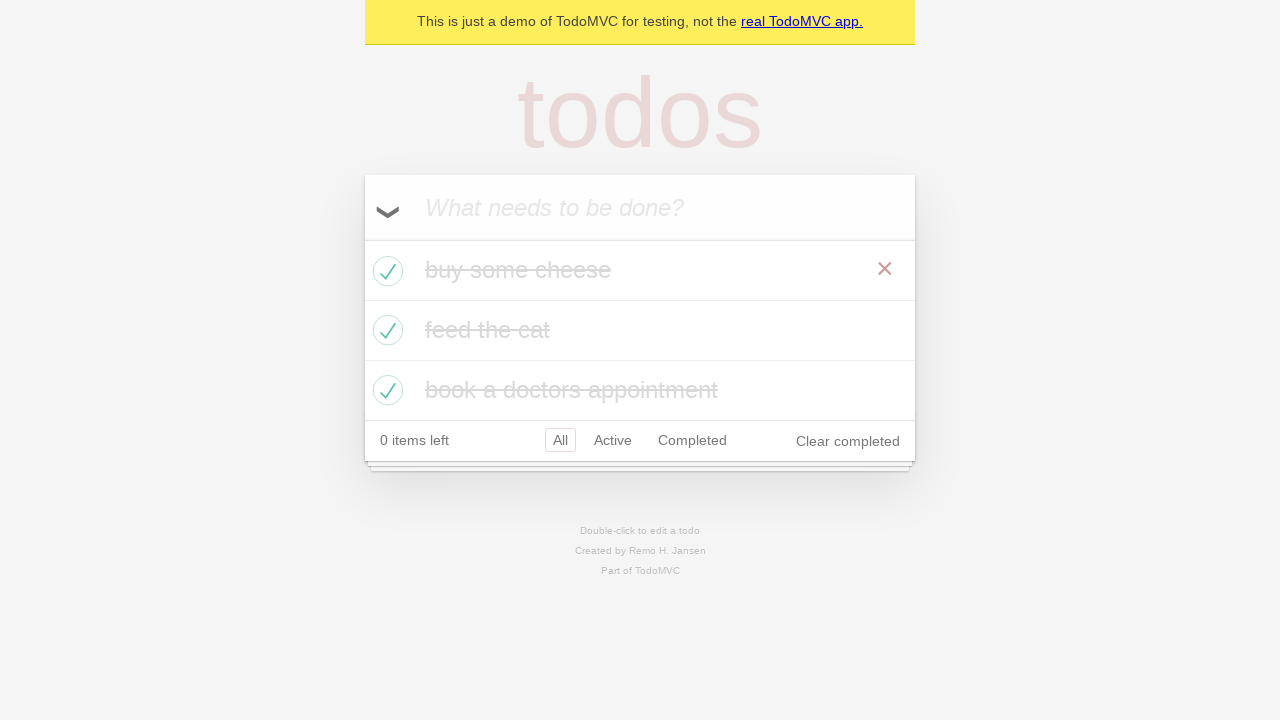